Tests a checkers game by making 5 moves on the board (clicking source and destination squares for each move) and then clicking the restart link to reset the game.

Starting URL: https://www.gamesforthebrain.com/game/checkers/

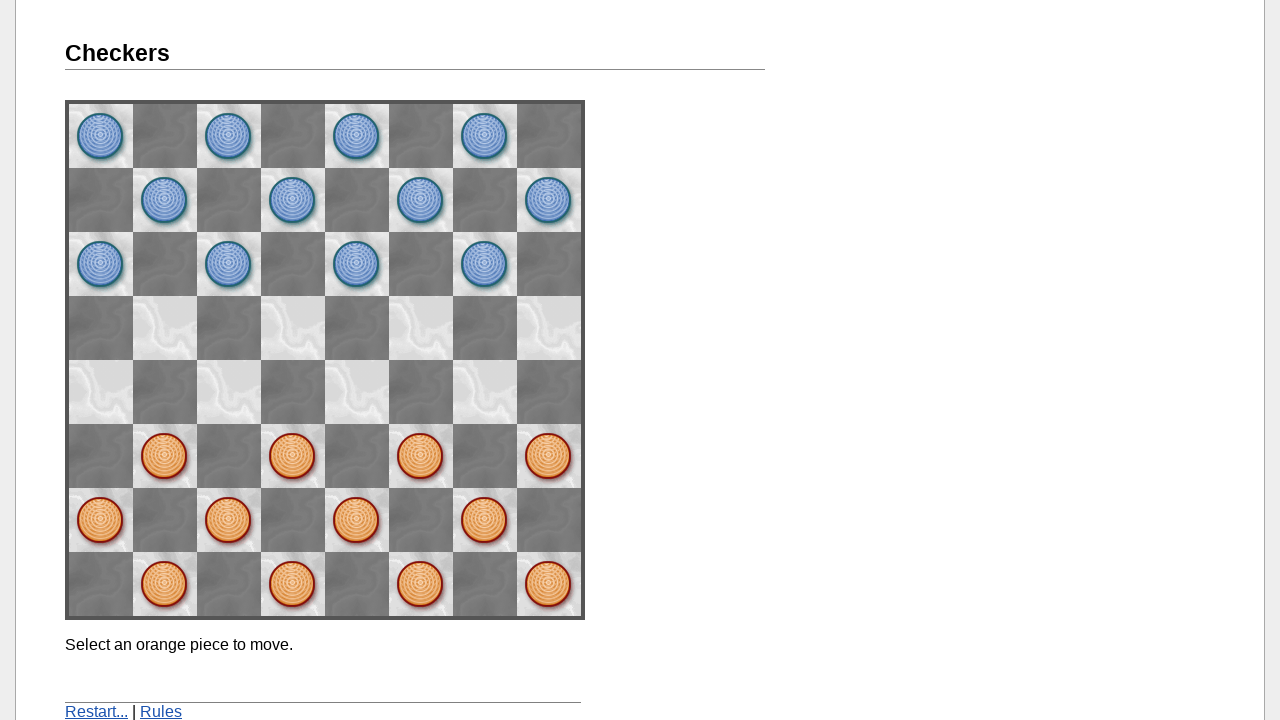

Navigated to checkers game
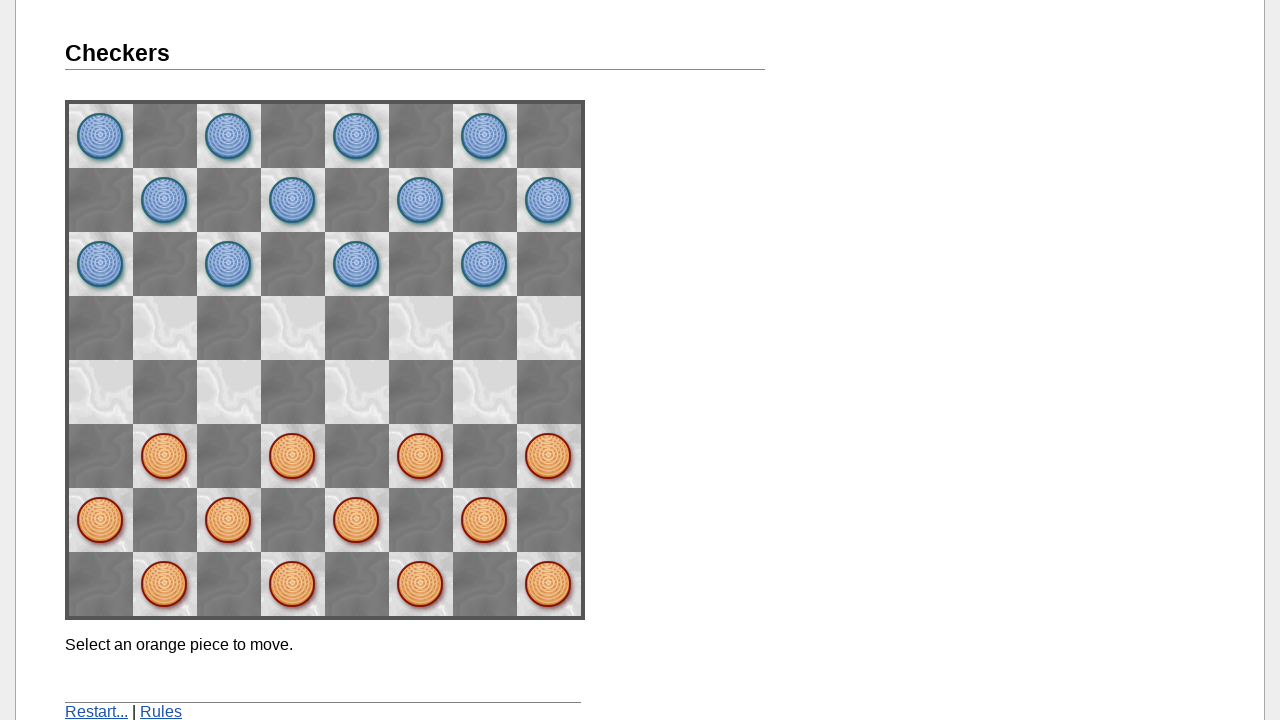

Move 1: Clicked source square (2,2) at (421, 456) on img[onclick='didClick(2, 2)']
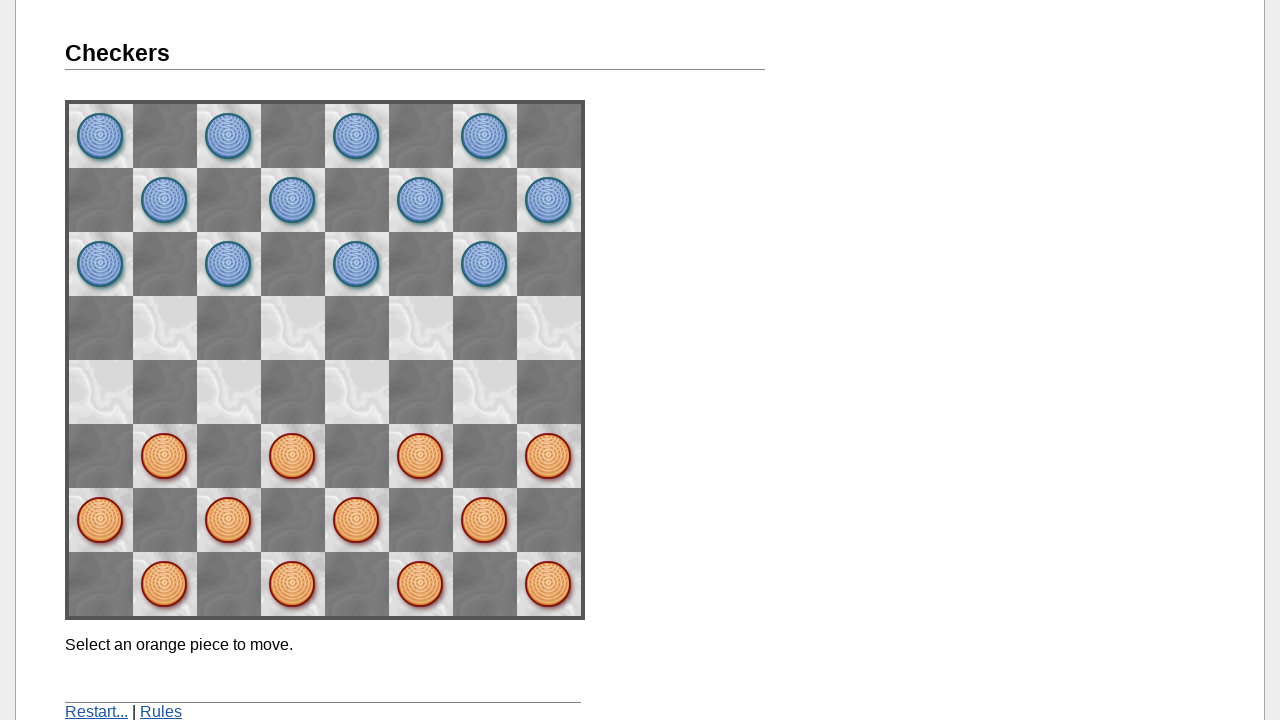

Move 1: Clicked destination square (1,3) at (485, 392) on img[onclick='didClick(1, 3)']
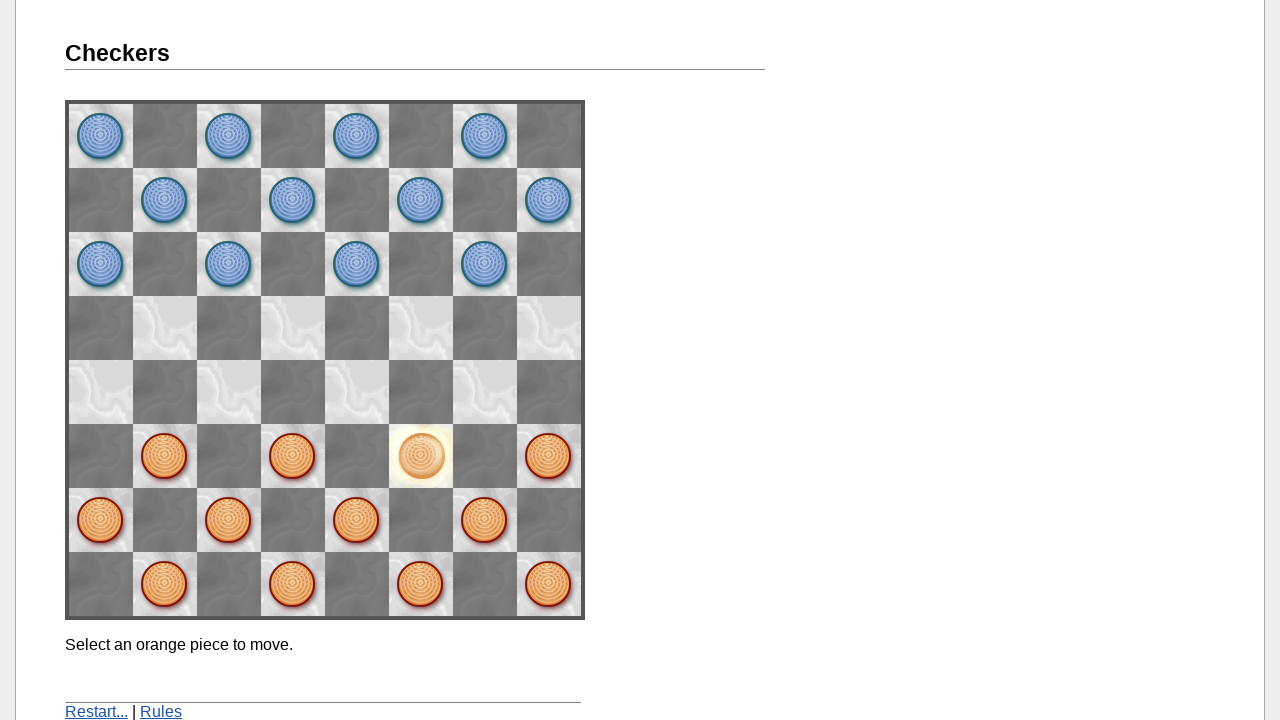

Move 1 processed by game
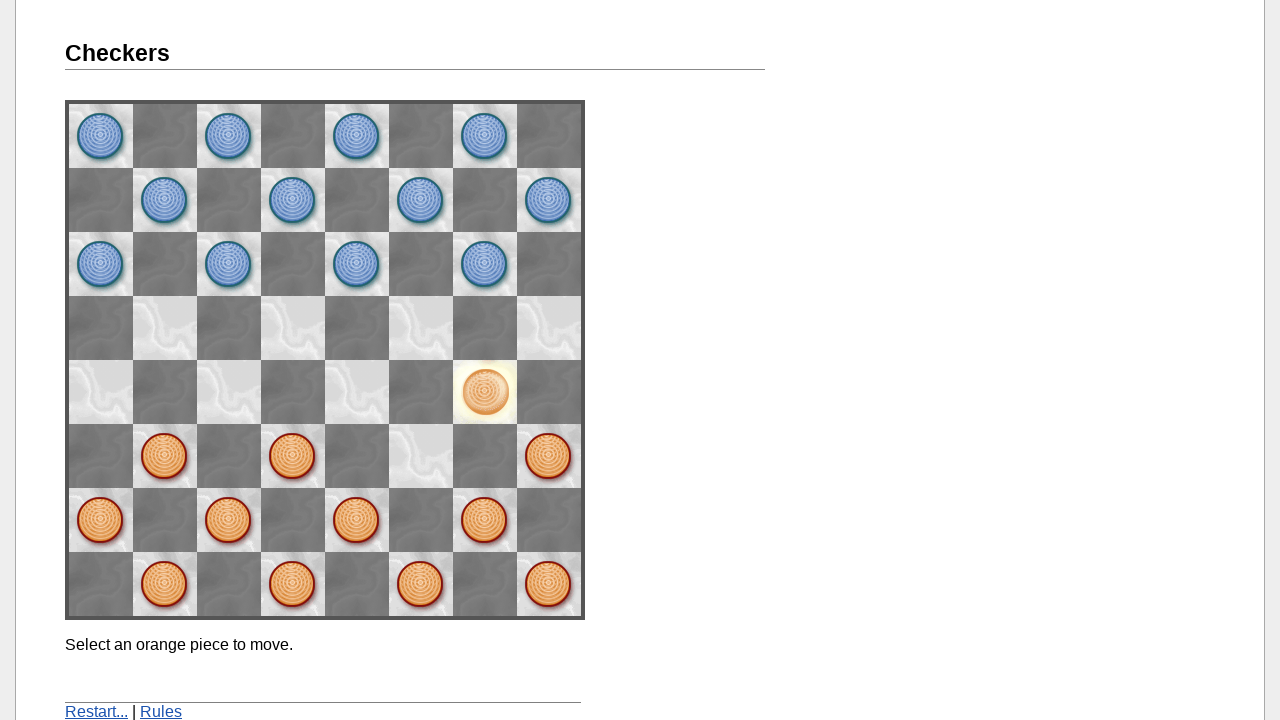

Move 2: Clicked source square (space42) at (293, 456) on img[name='space42']
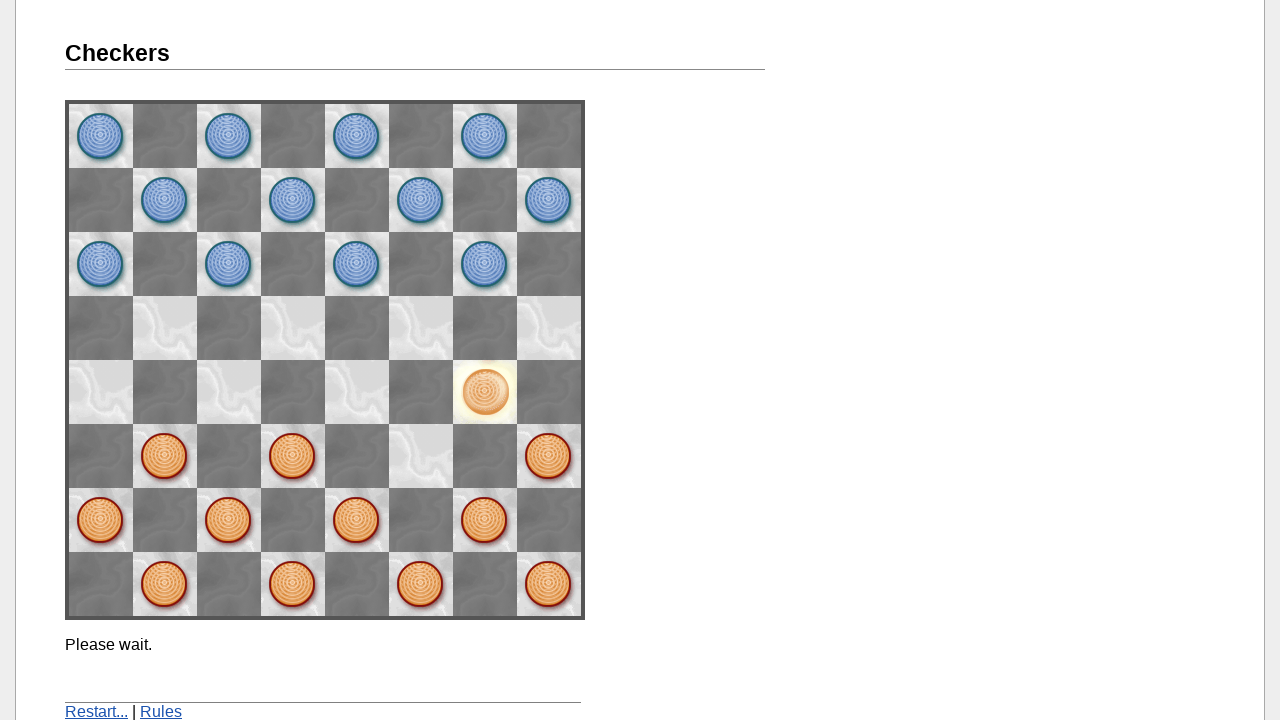

Move 2: Clicked destination square (space53) at (229, 392) on img[name='space53']
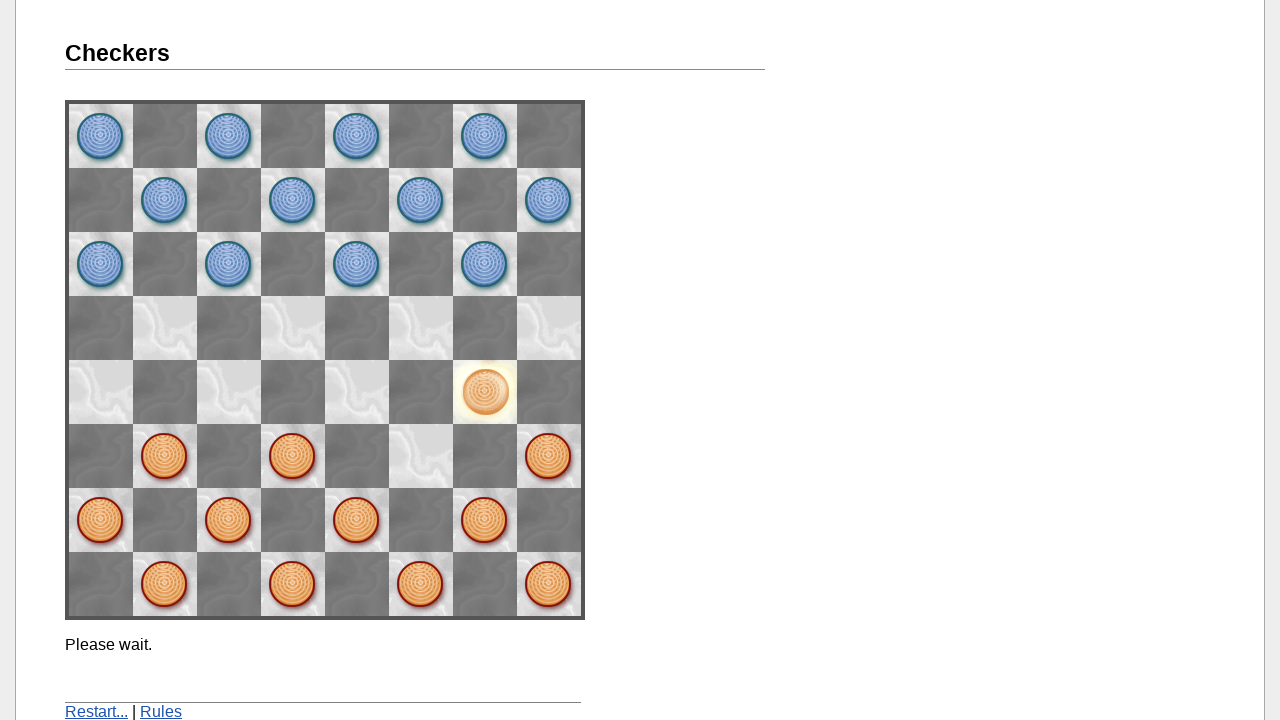

Move 2 processed by game
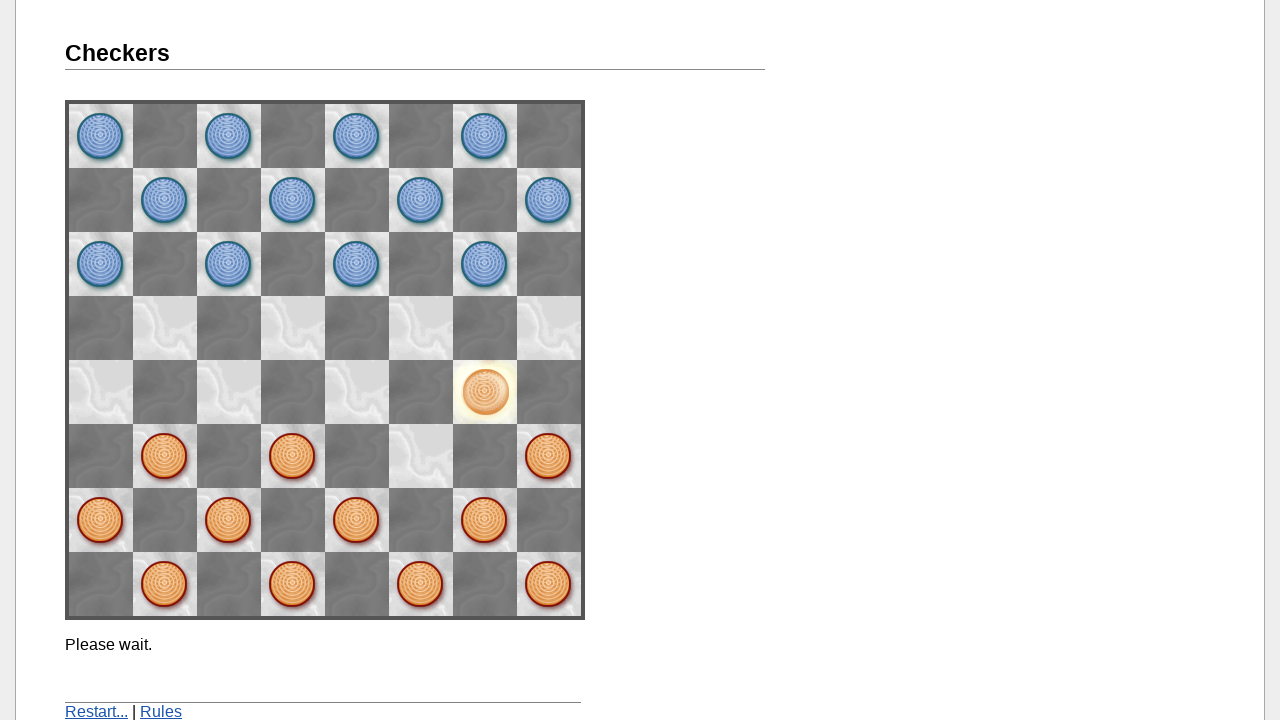

Move 3: Clicked source square (space31) at (357, 520) on img[name='space31']
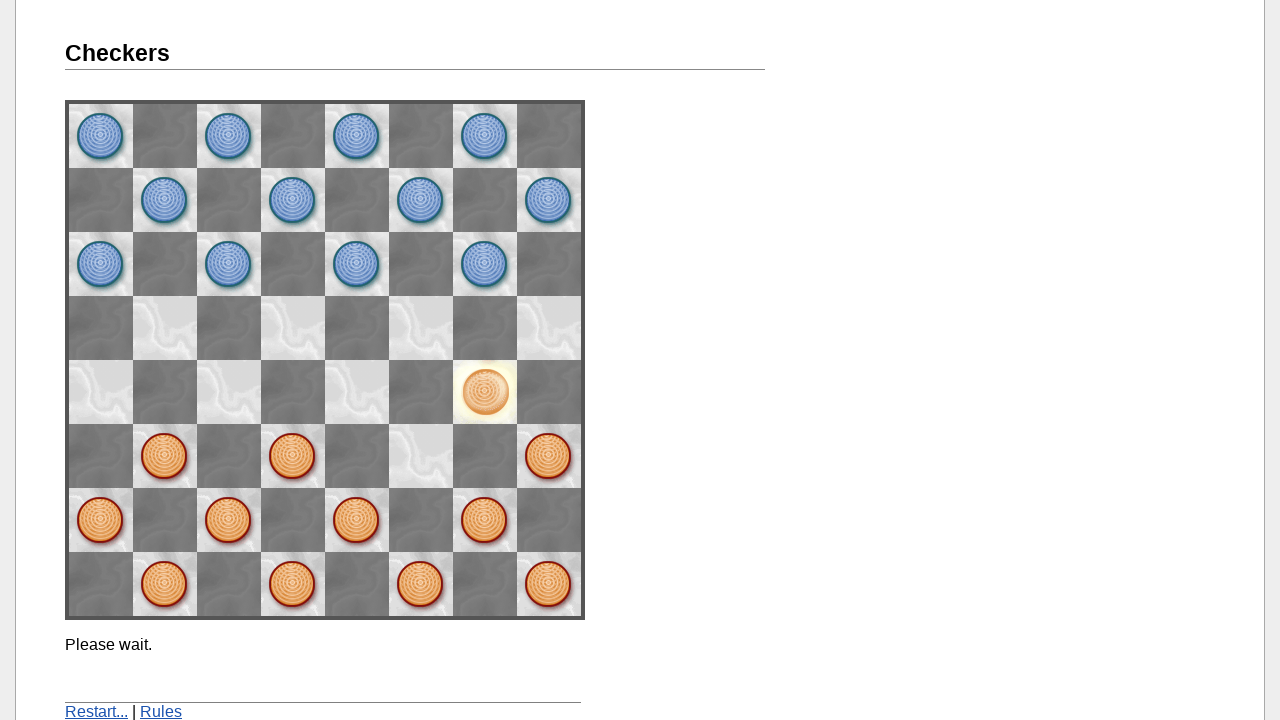

Move 3: Clicked destination square (space42) at (293, 456) on img[name='space42']
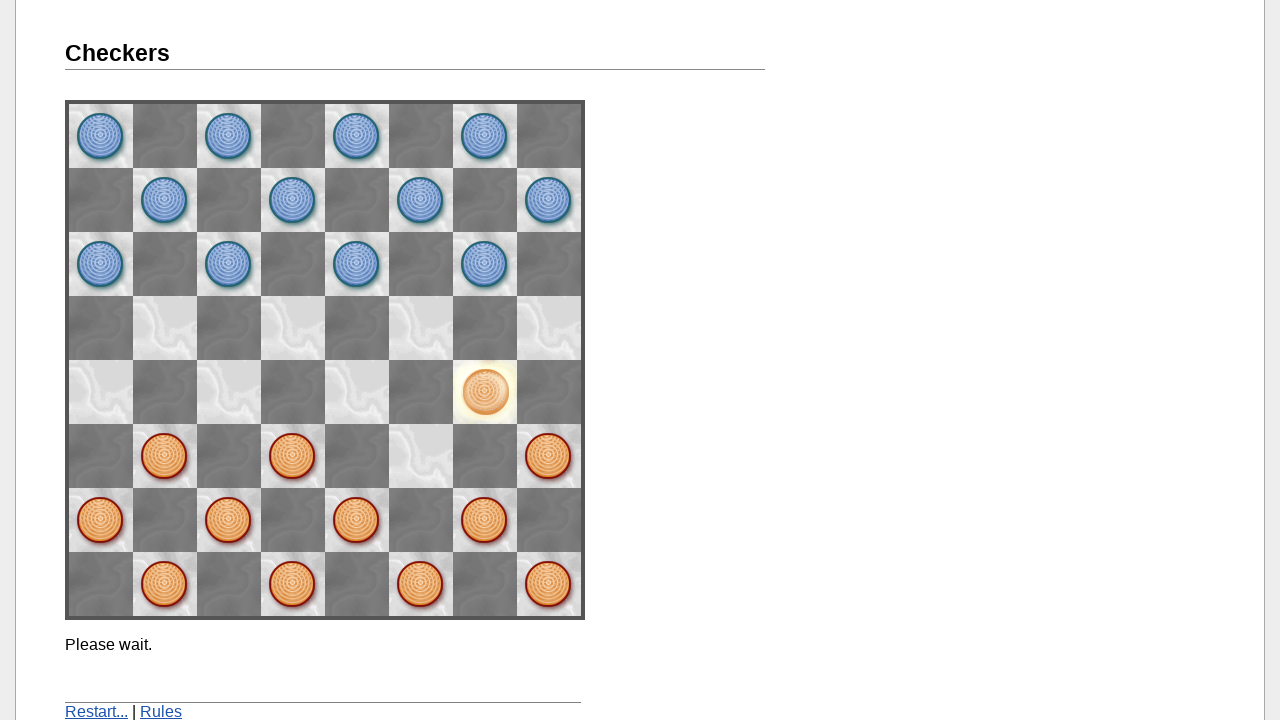

Move 3 processed by game
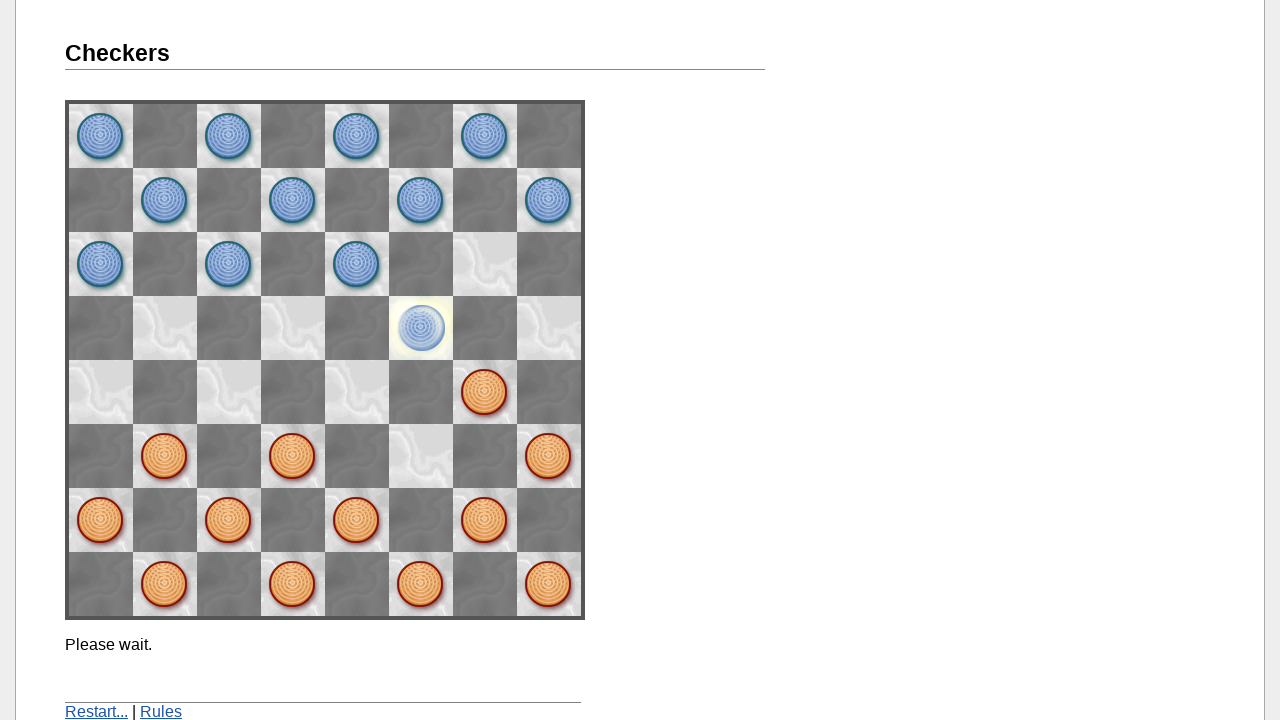

Move 4: Clicked source square (space11) at (485, 520) on img[name='space11']
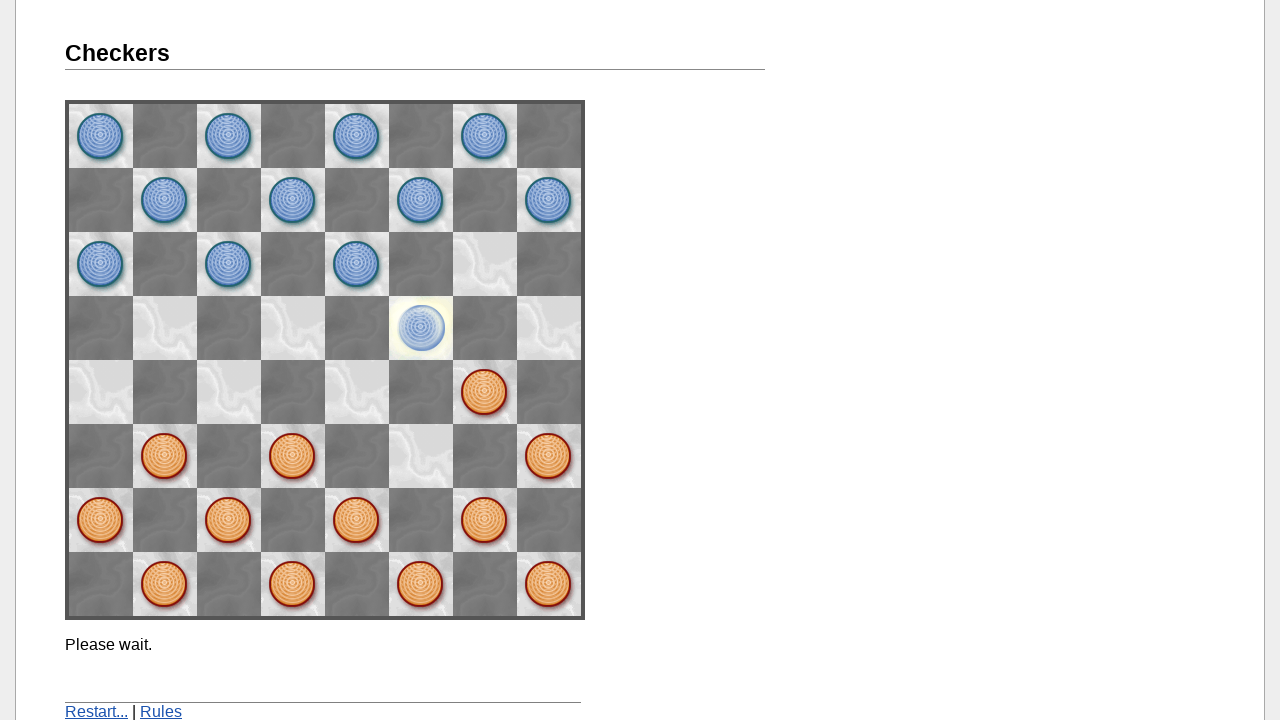

Move 4: Clicked destination square (space33) at (357, 392) on img[name='space33']
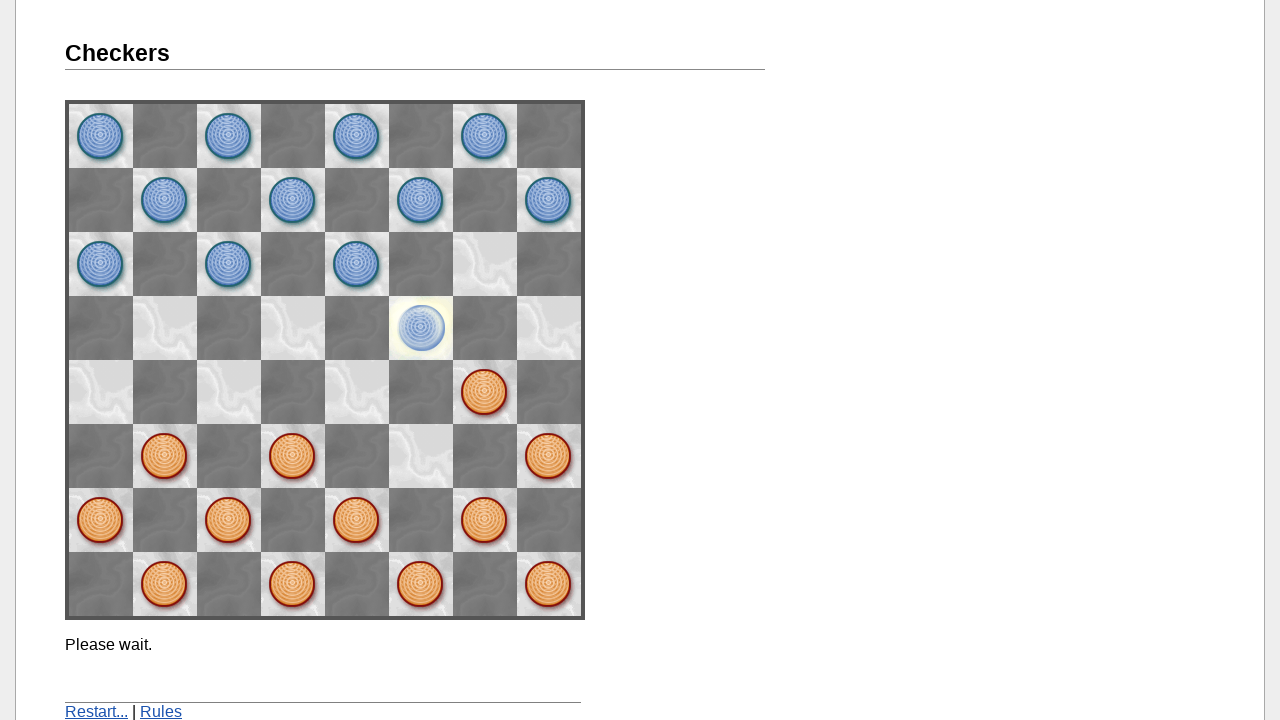

Move 4 processed by game
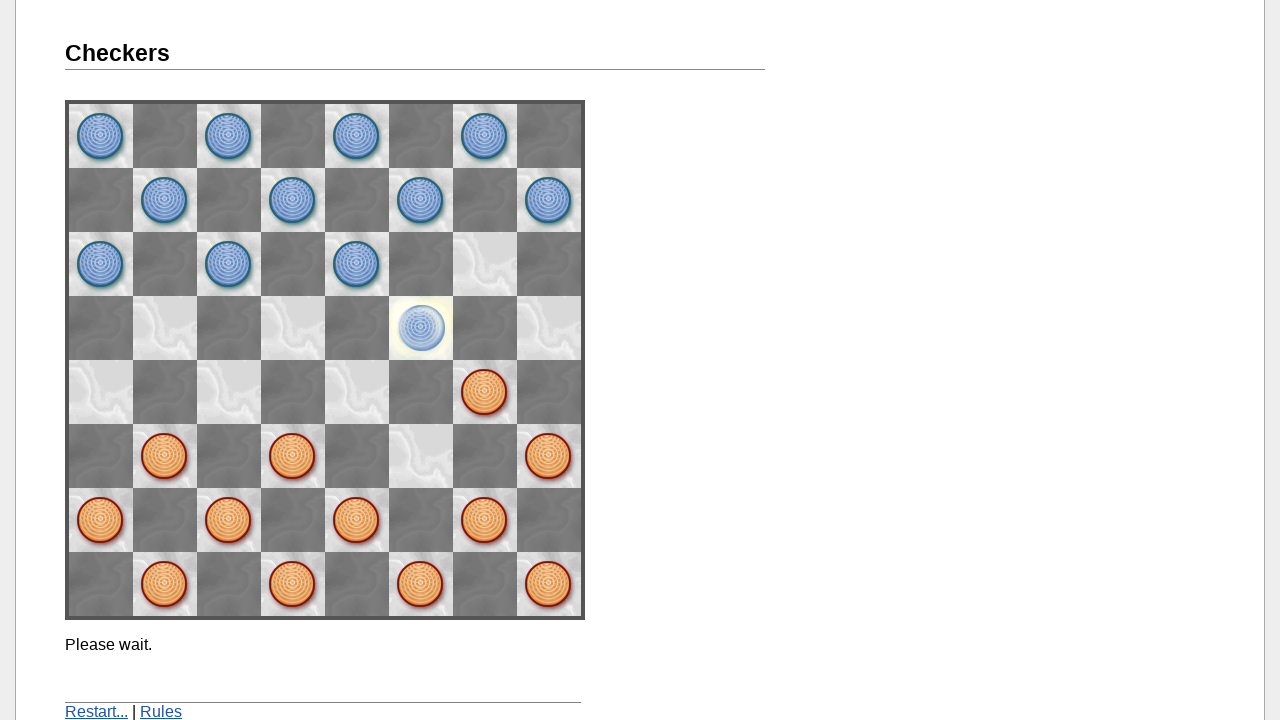

Move 5: Clicked source square (space33) at (357, 392) on img[name='space33']
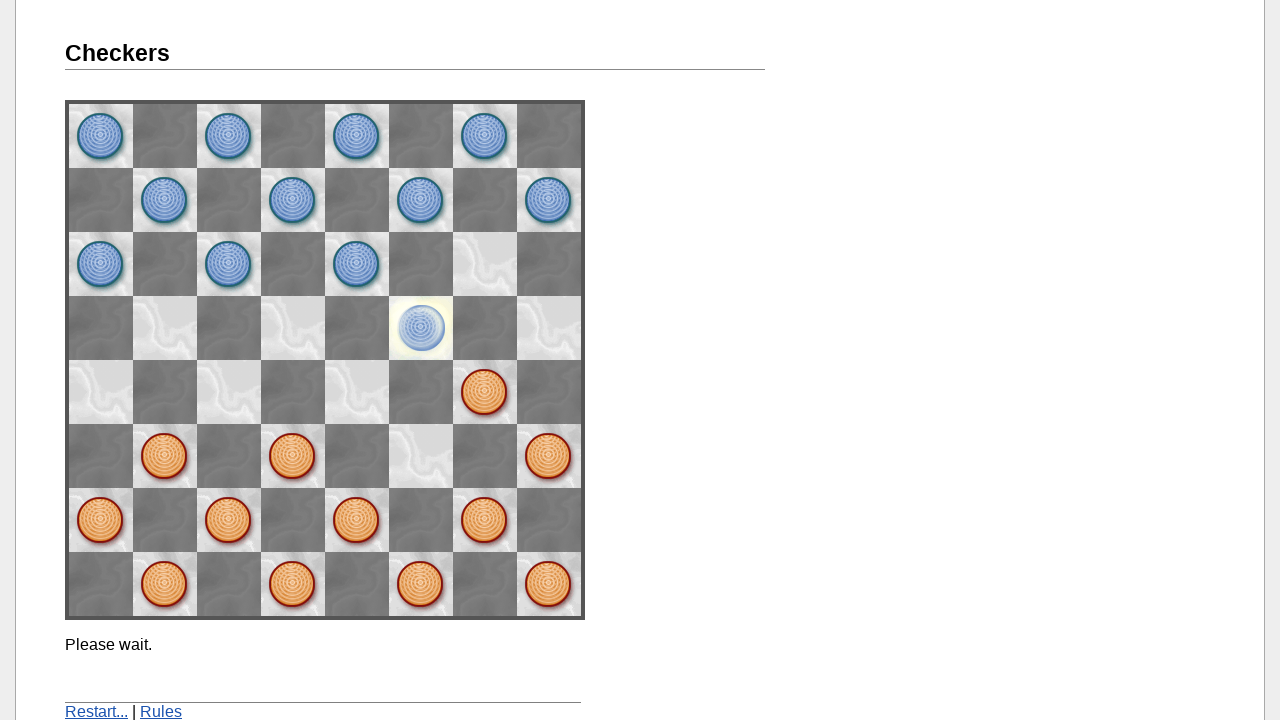

Move 5: Clicked destination square (space44) at (293, 328) on img[name='space44']
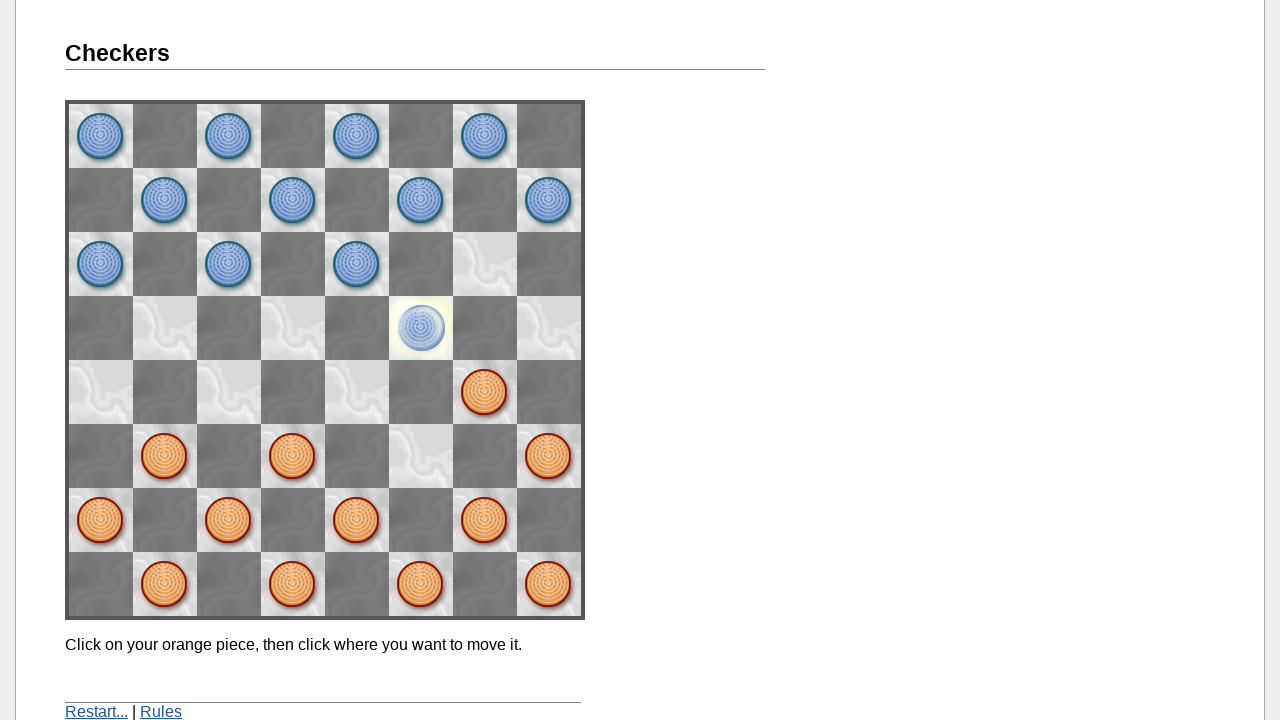

Move 5 processed by game
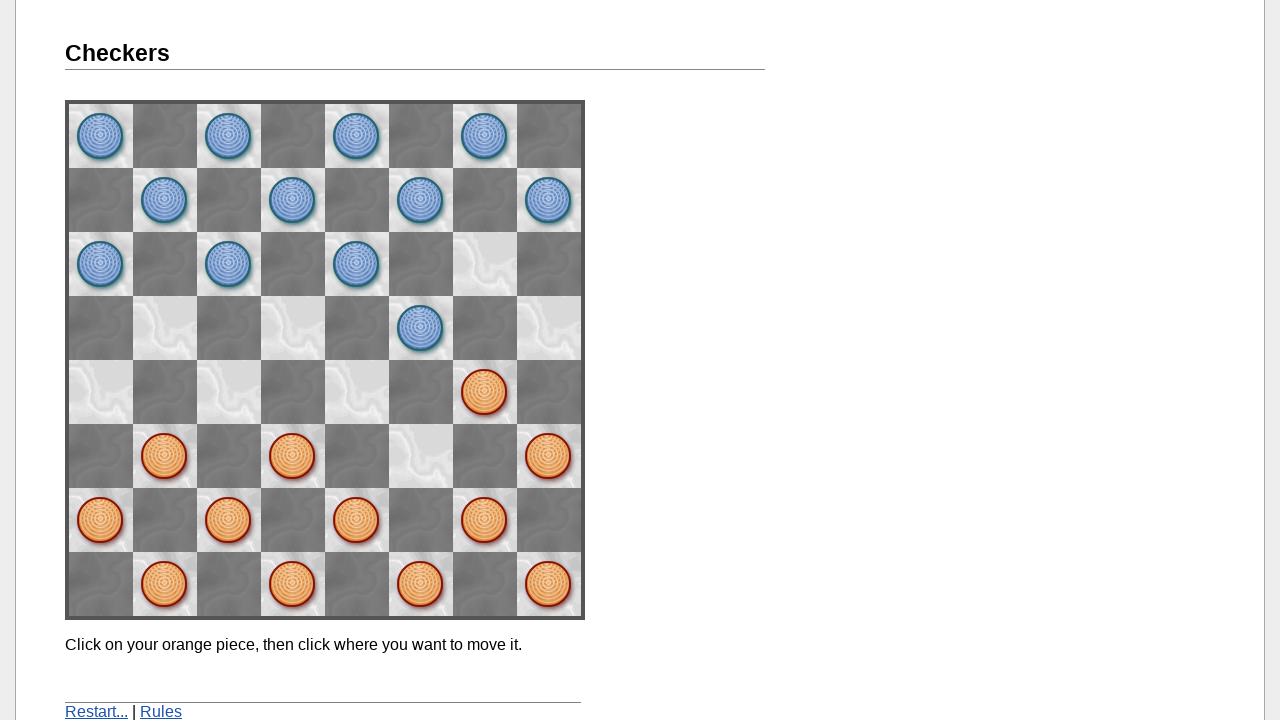

Clicked restart link to reset the game at (96, 712) on a:has-text('Restart...')
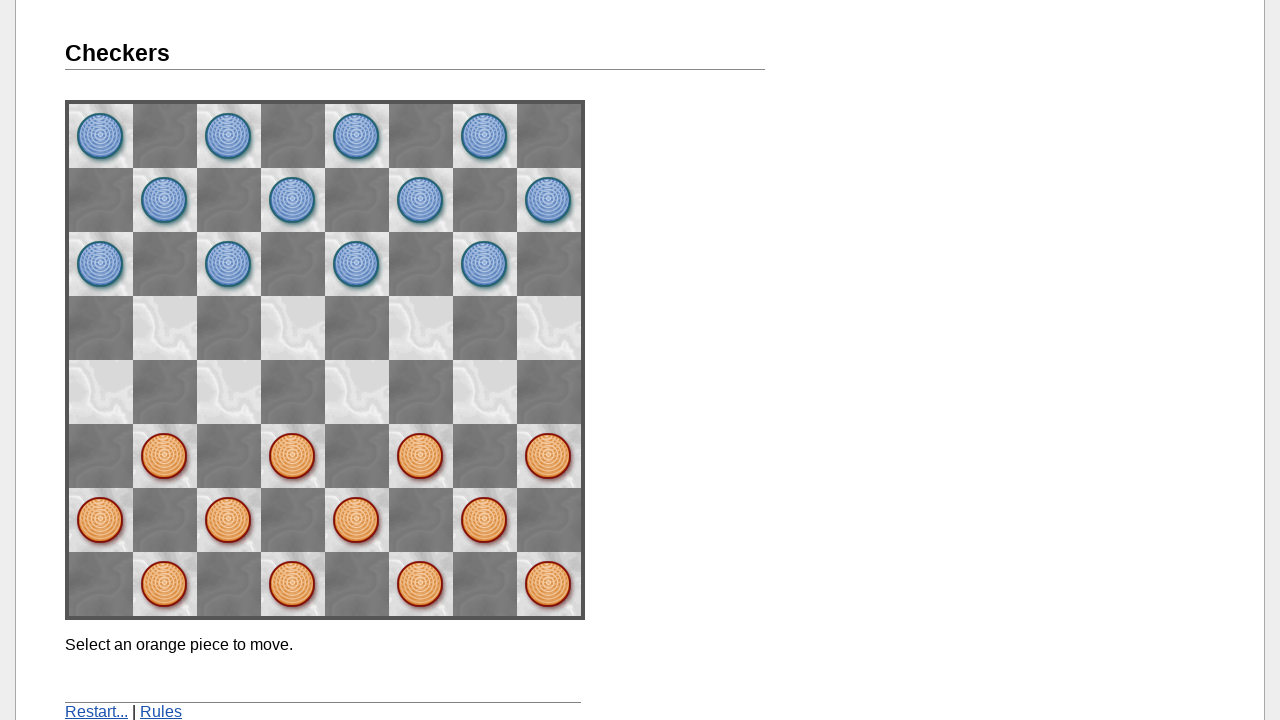

Game restarted successfully
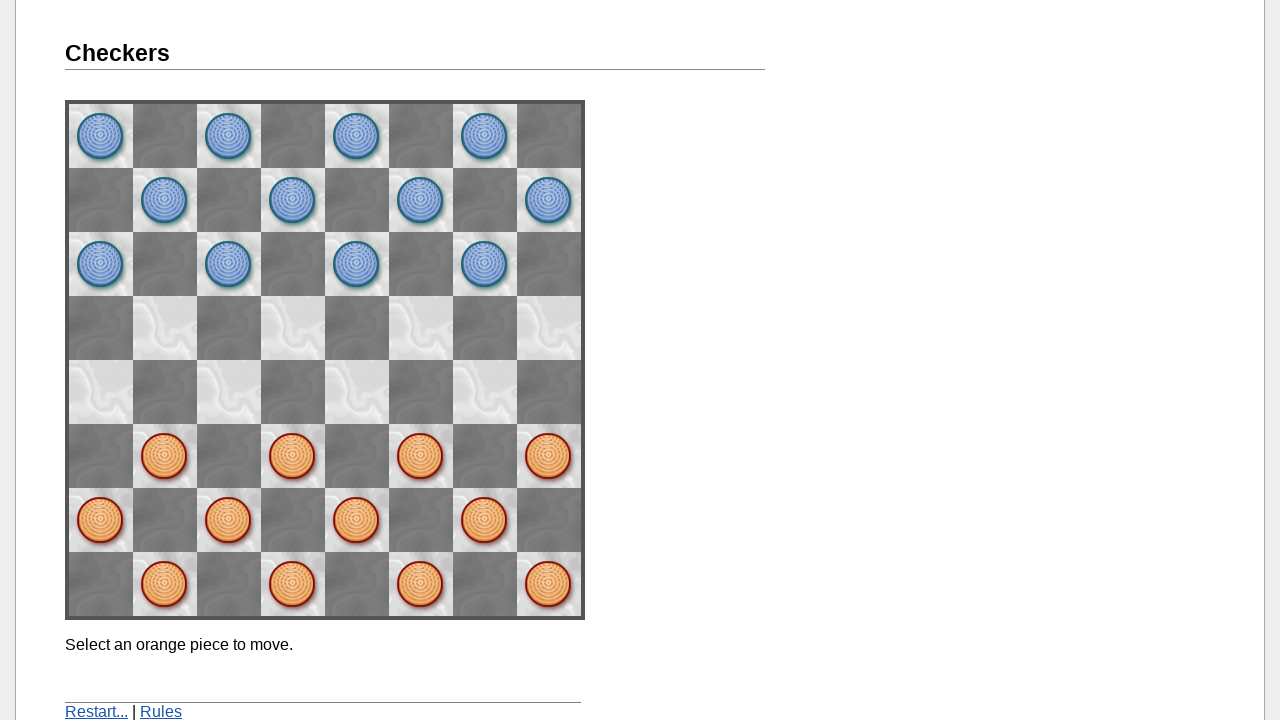

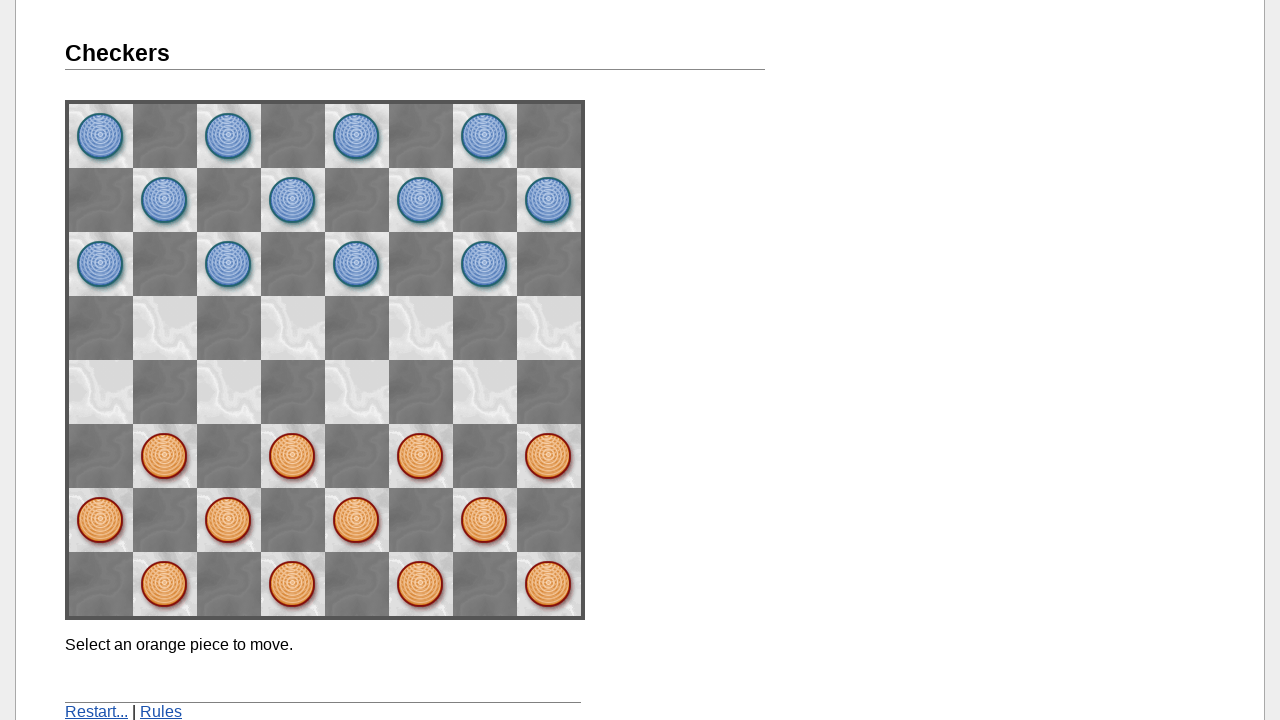